Tests JavaScript confirmation alert by clicking to trigger it, accepting it to verify "Ok" message, then triggering again and dismissing to verify "Cancel" message

Starting URL: https://loopcamp.vercel.app/javascript-alerts.html

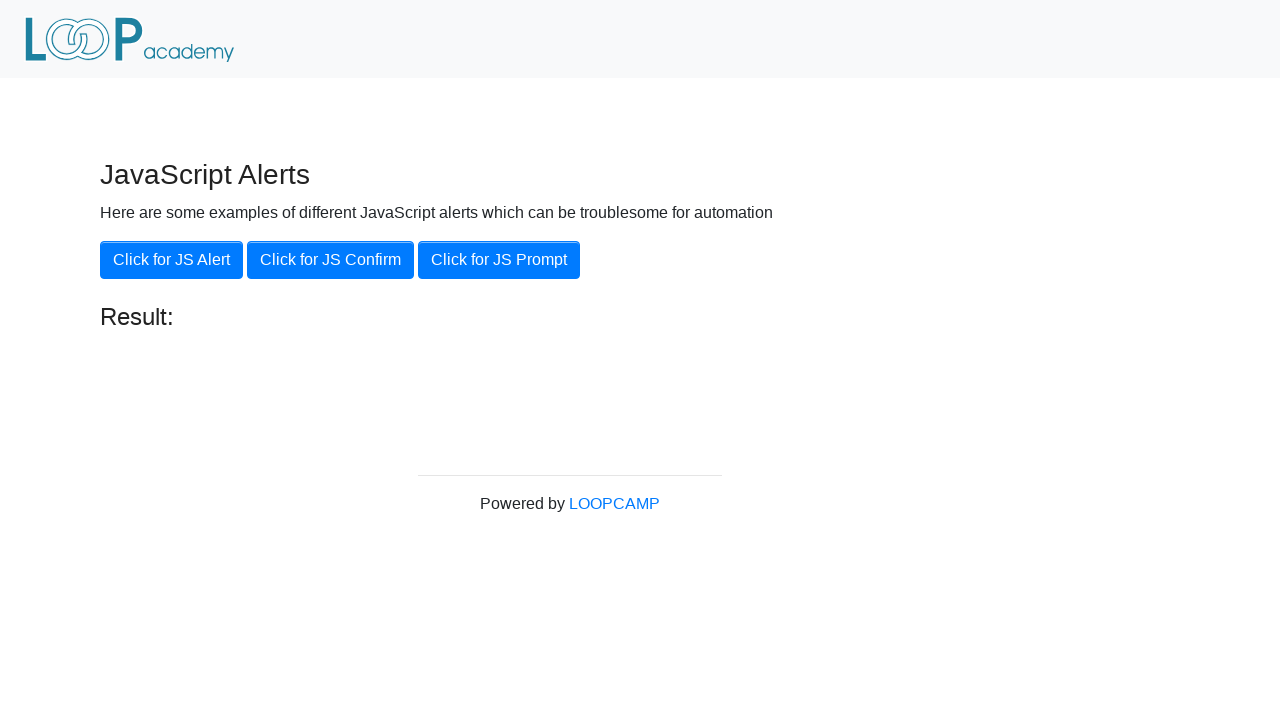

Set up dialog handler to accept confirmation alert
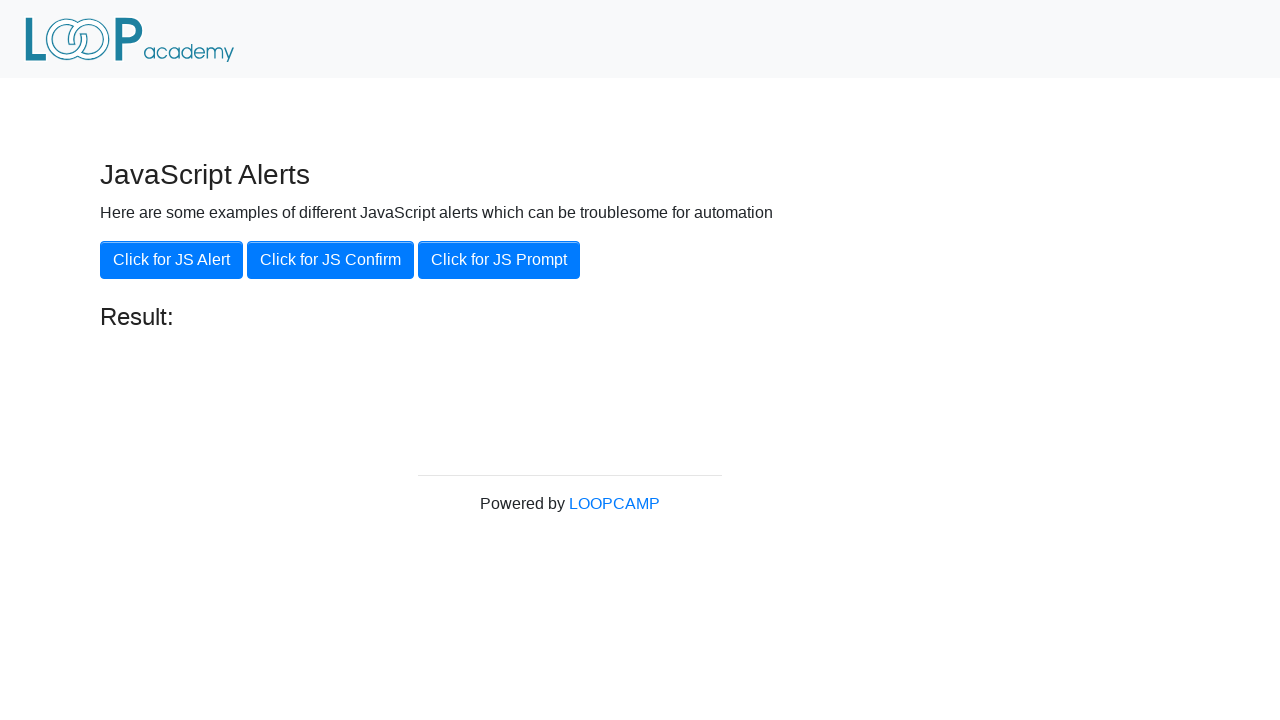

Clicked 'Click for JS Confirm' button to trigger confirmation alert at (330, 260) on xpath=//button[.='Click for JS Confirm']
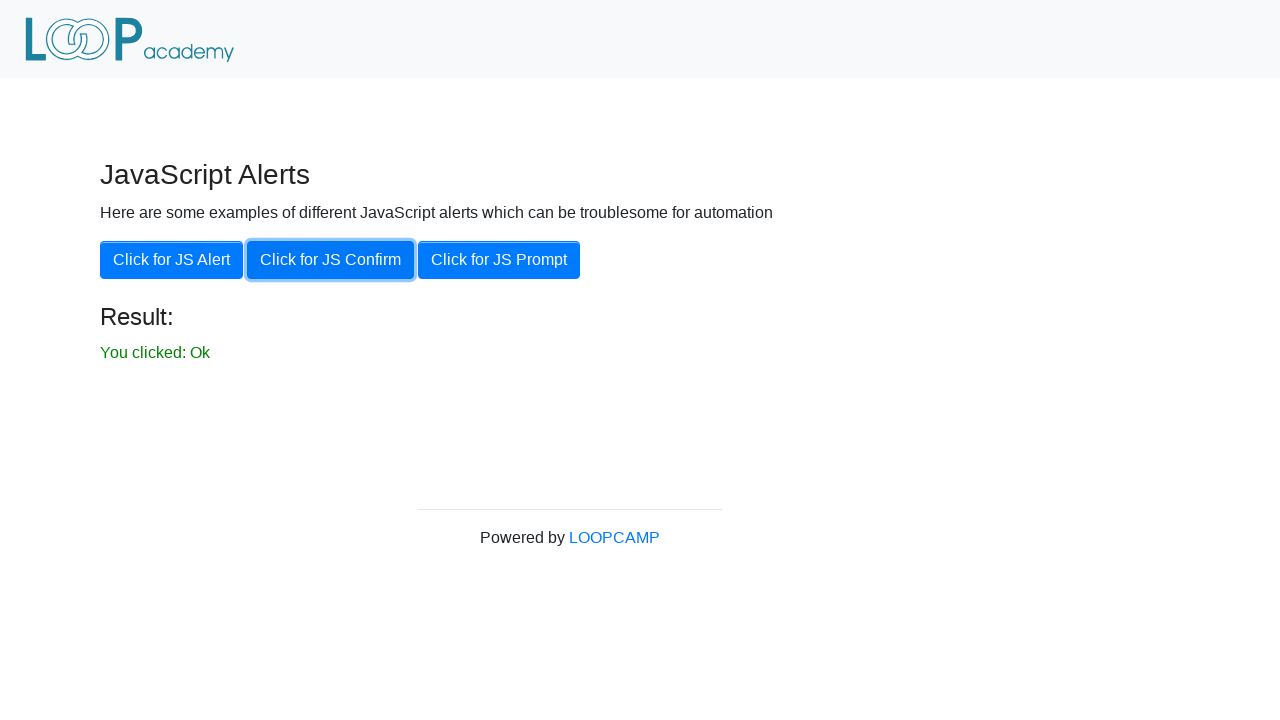

Confirmed alert was accepted and result message appeared
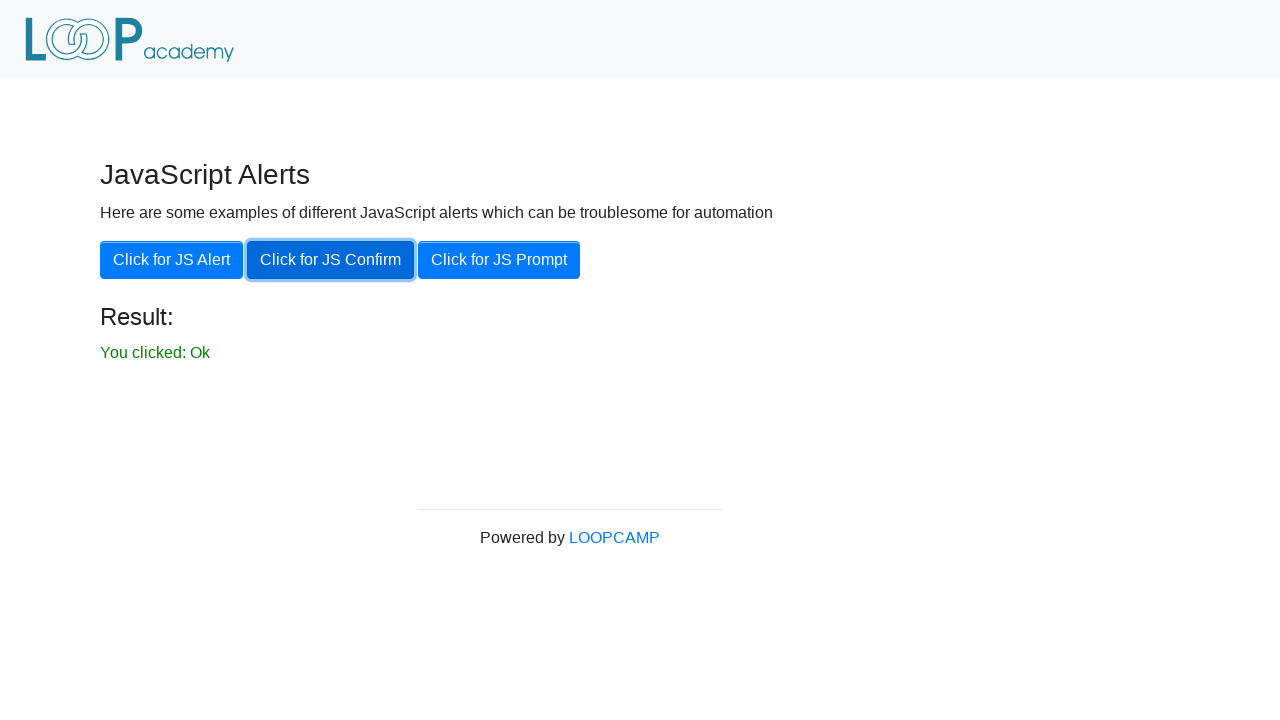

Set up dialog handler to dismiss confirmation alert
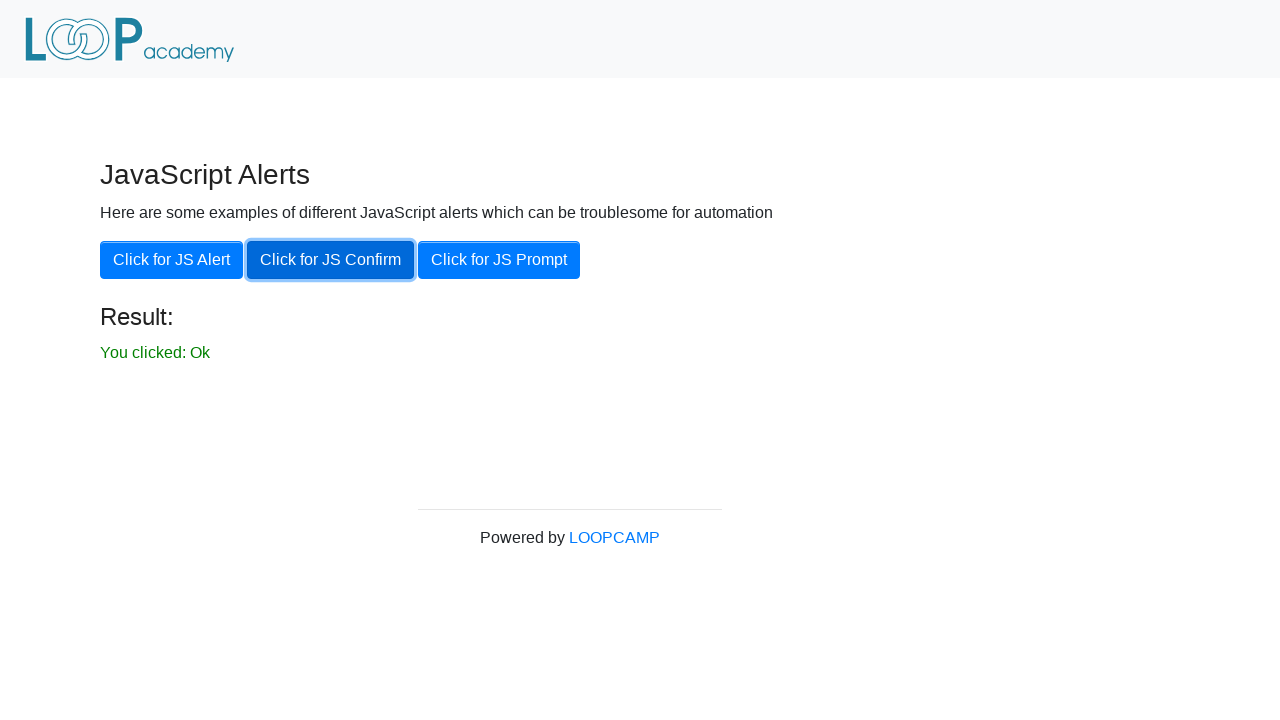

Clicked 'Click for JS Confirm' button again to trigger confirmation alert at (330, 260) on xpath=//button[.='Click for JS Confirm']
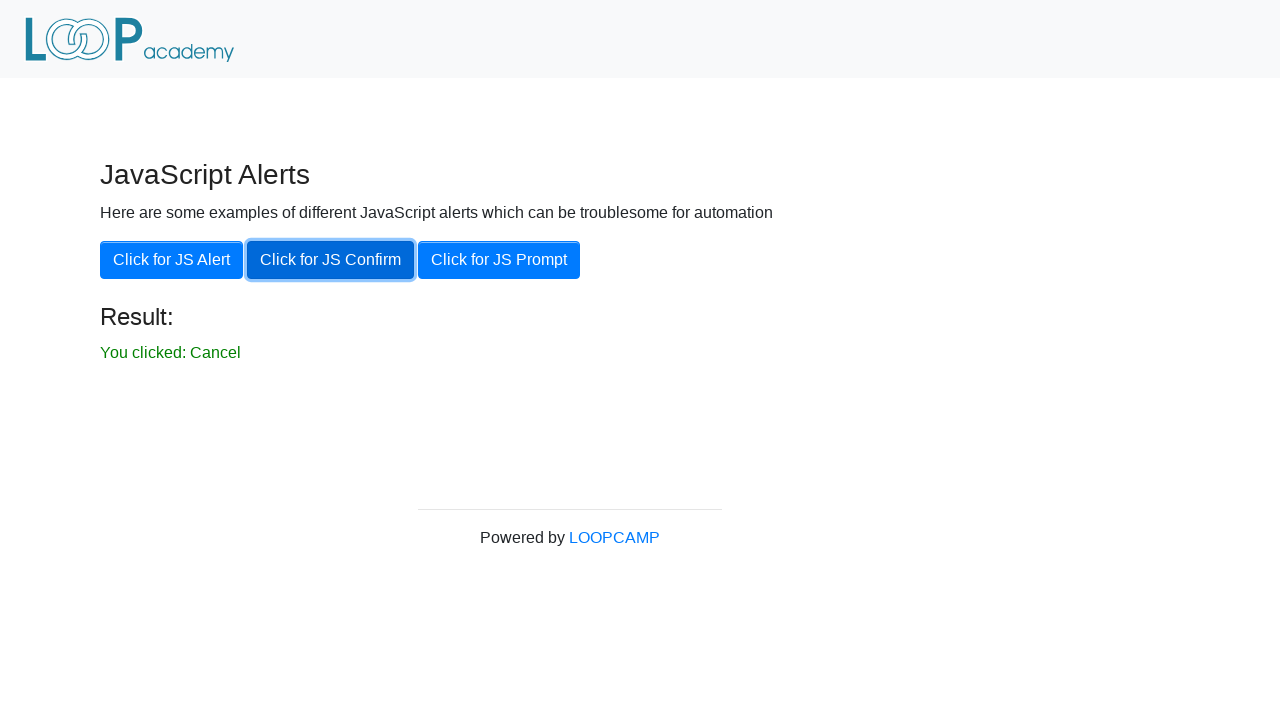

Dismissed alert and verified result message updated to show 'Cancel' was selected
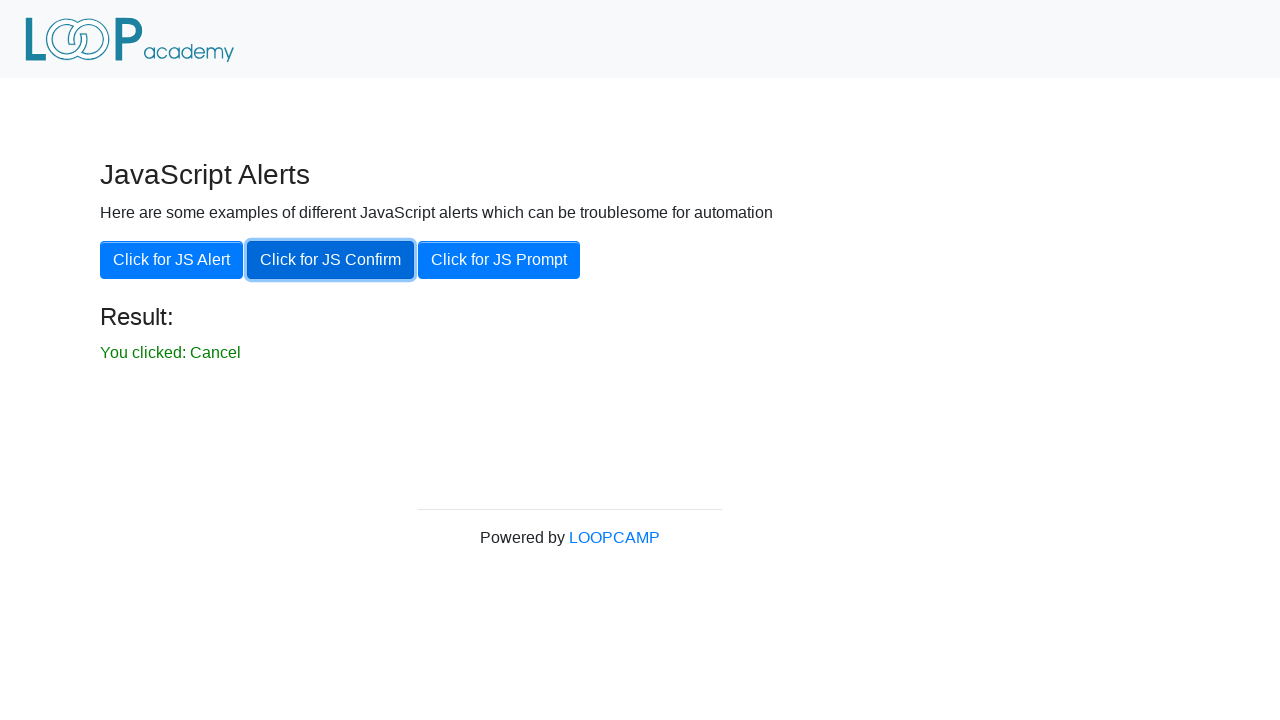

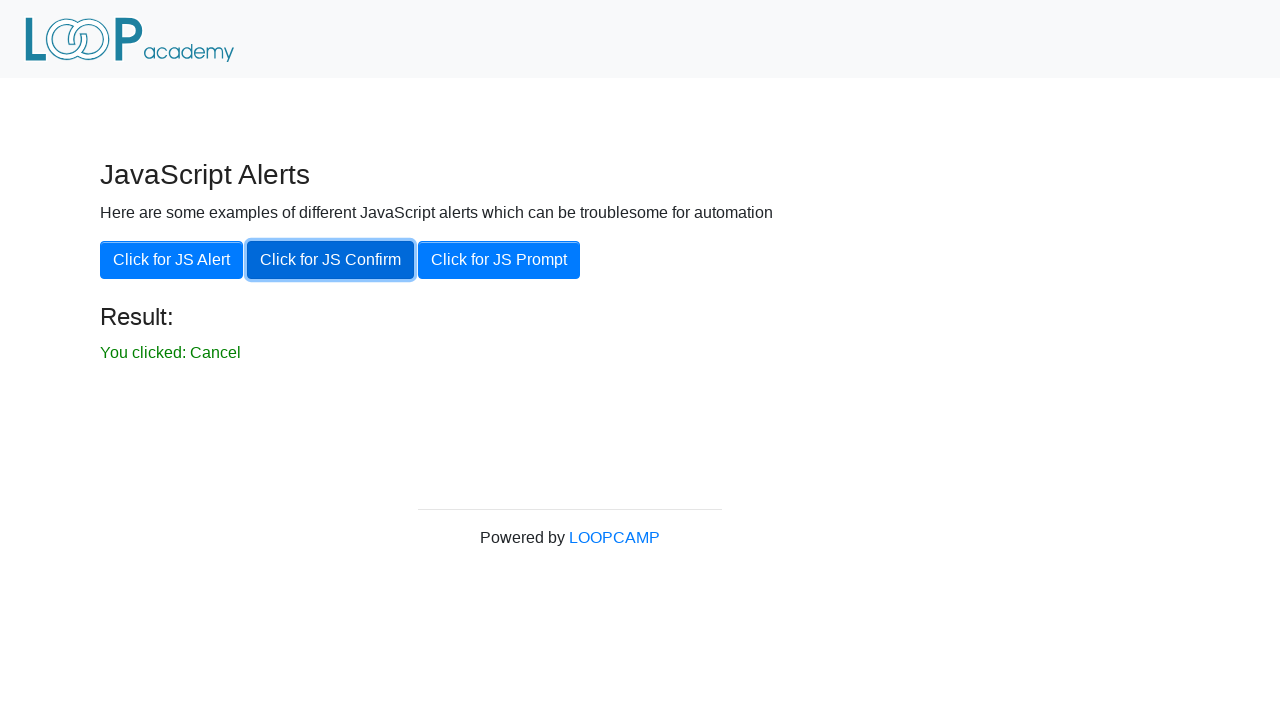